Solves a simple math problem by reading two numbers from the page, calculating their sum, and selecting the result from a dropdown menu

Starting URL: http://suninjuly.github.io/selects1.html

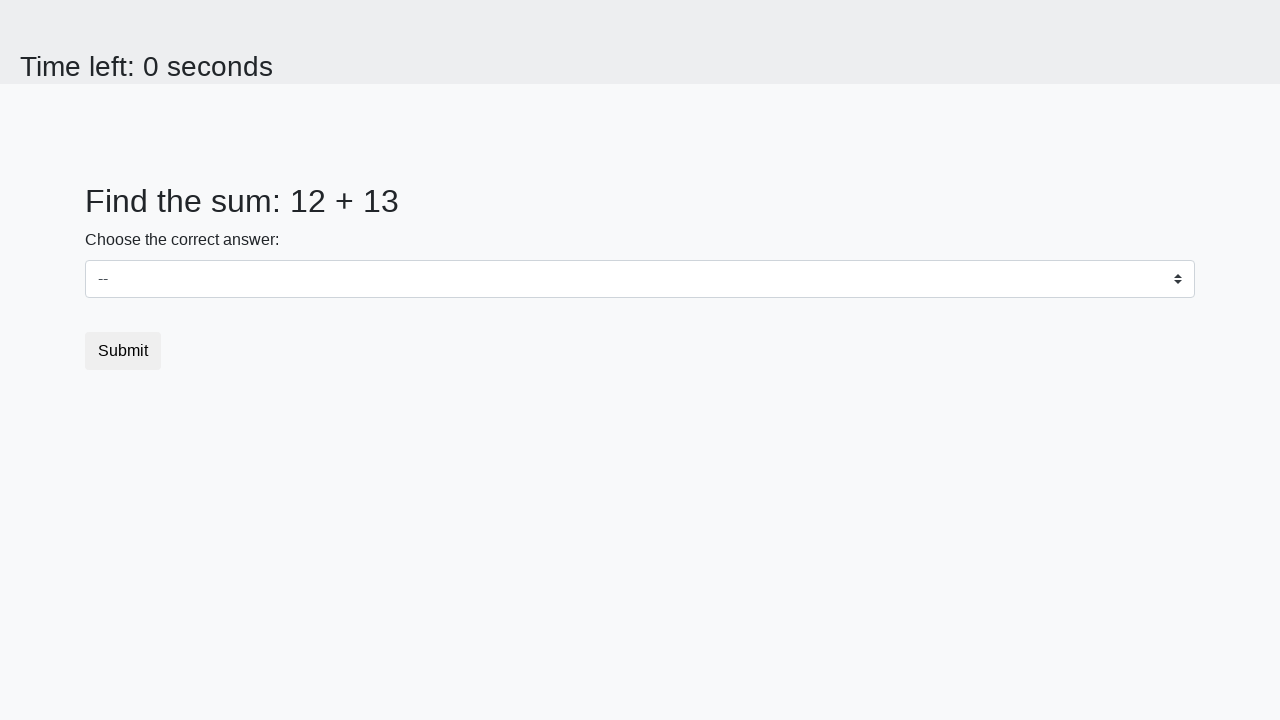

Located first number element (#num1)
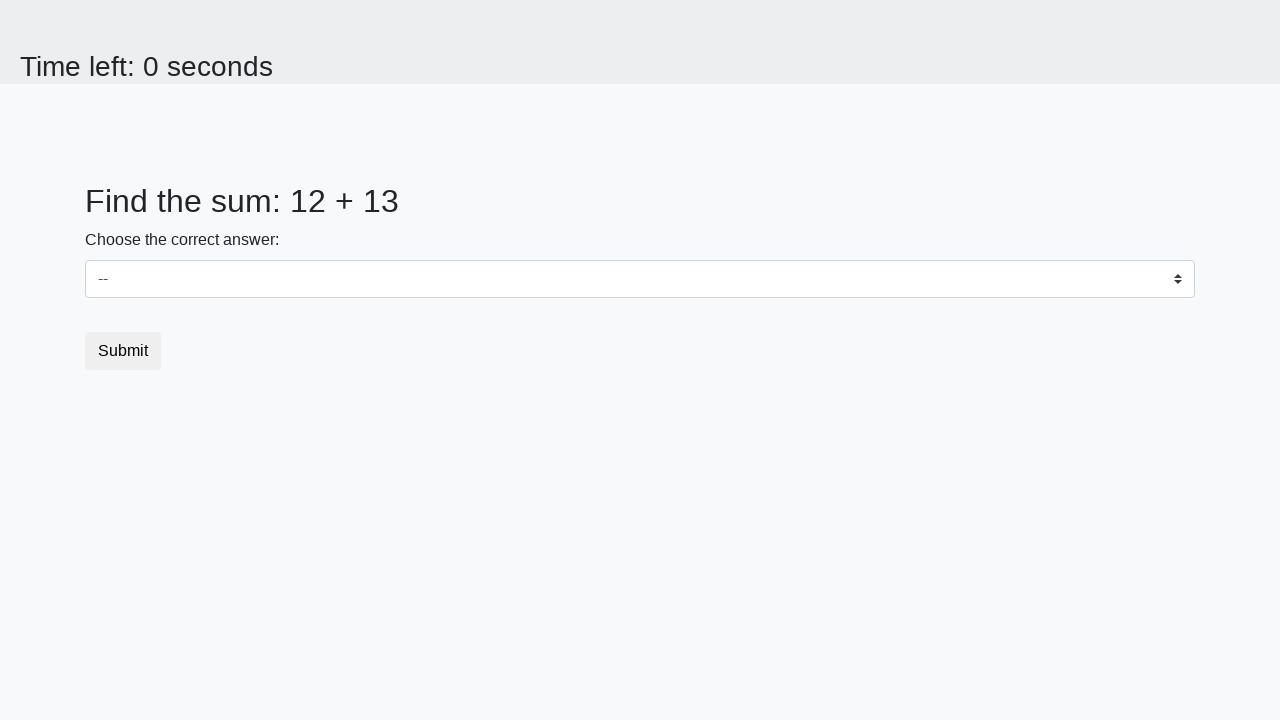

Retrieved first number: 12
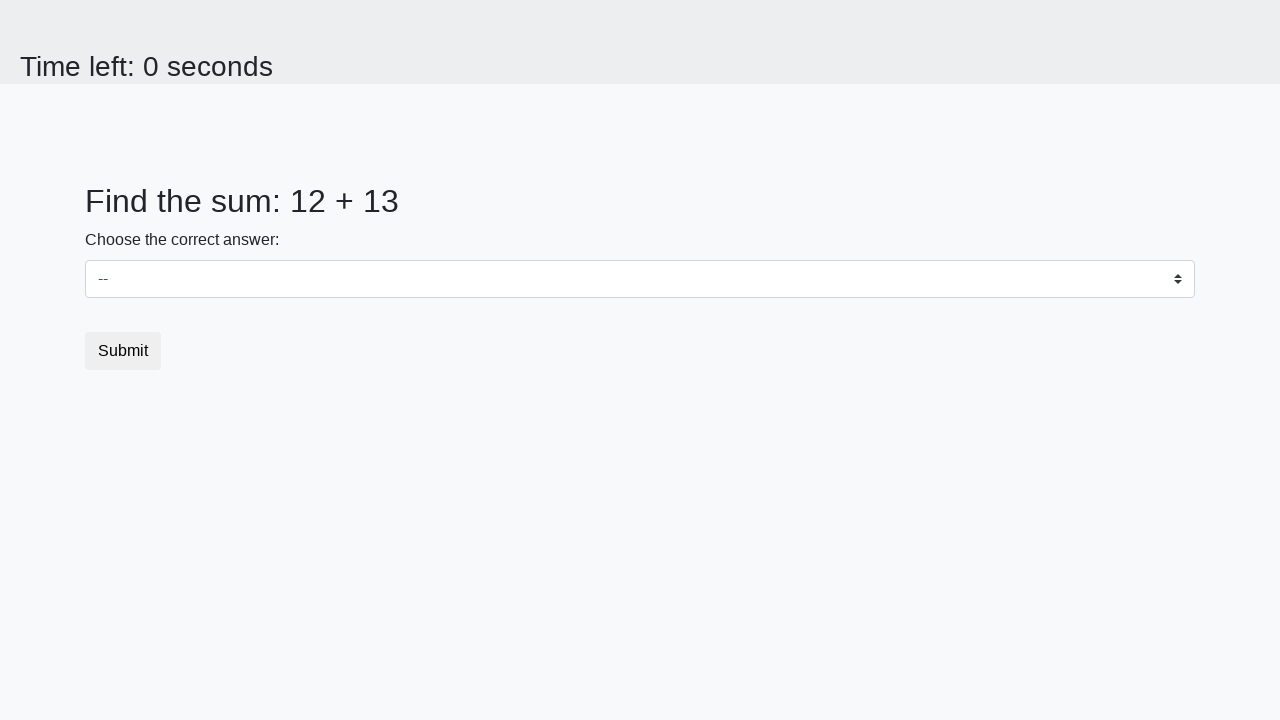

Located second number element (#num2)
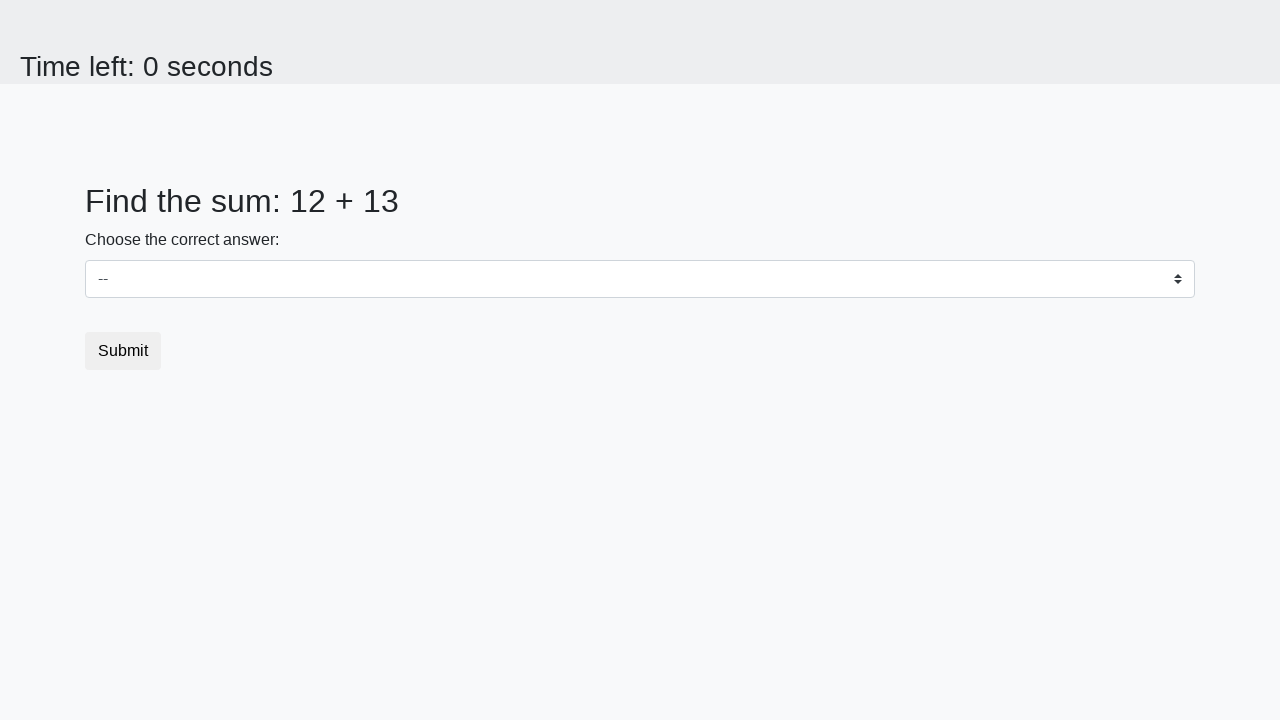

Retrieved second number: 13
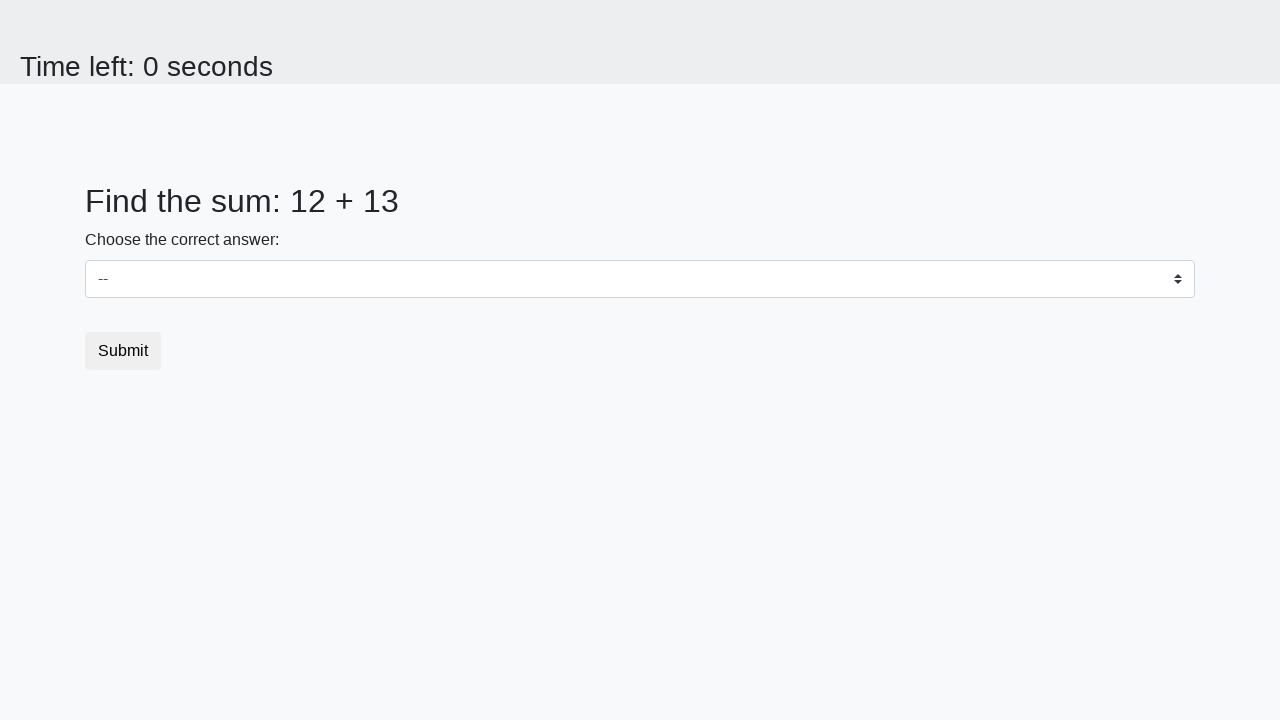

Calculated sum: 12 + 13 = 25
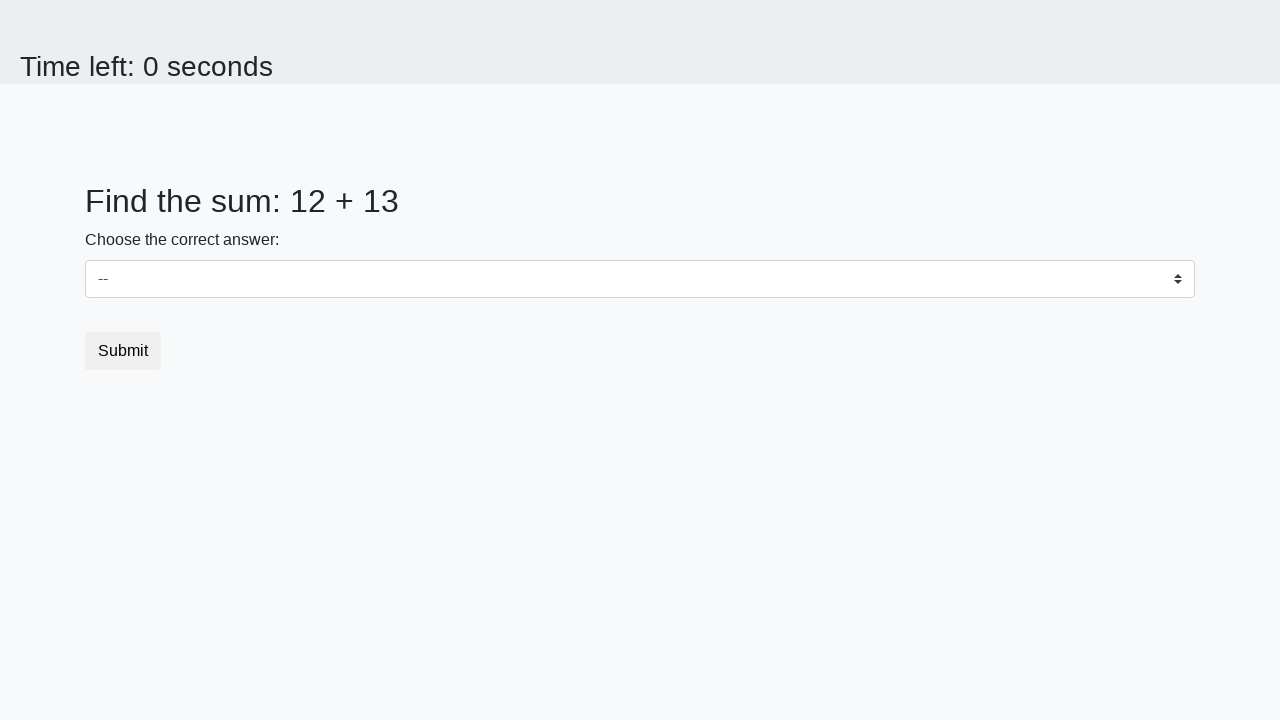

Selected result '25' from dropdown menu on select
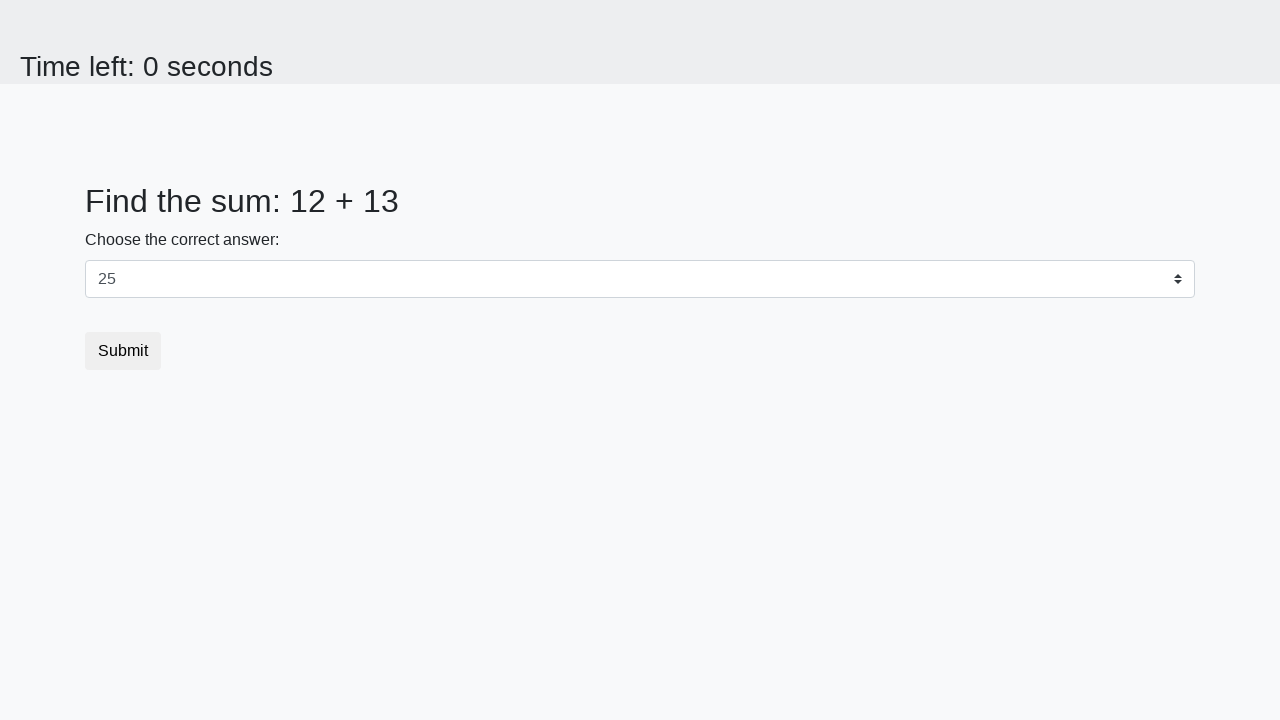

Clicked submit button to complete the test at (123, 351) on [type="submit"]
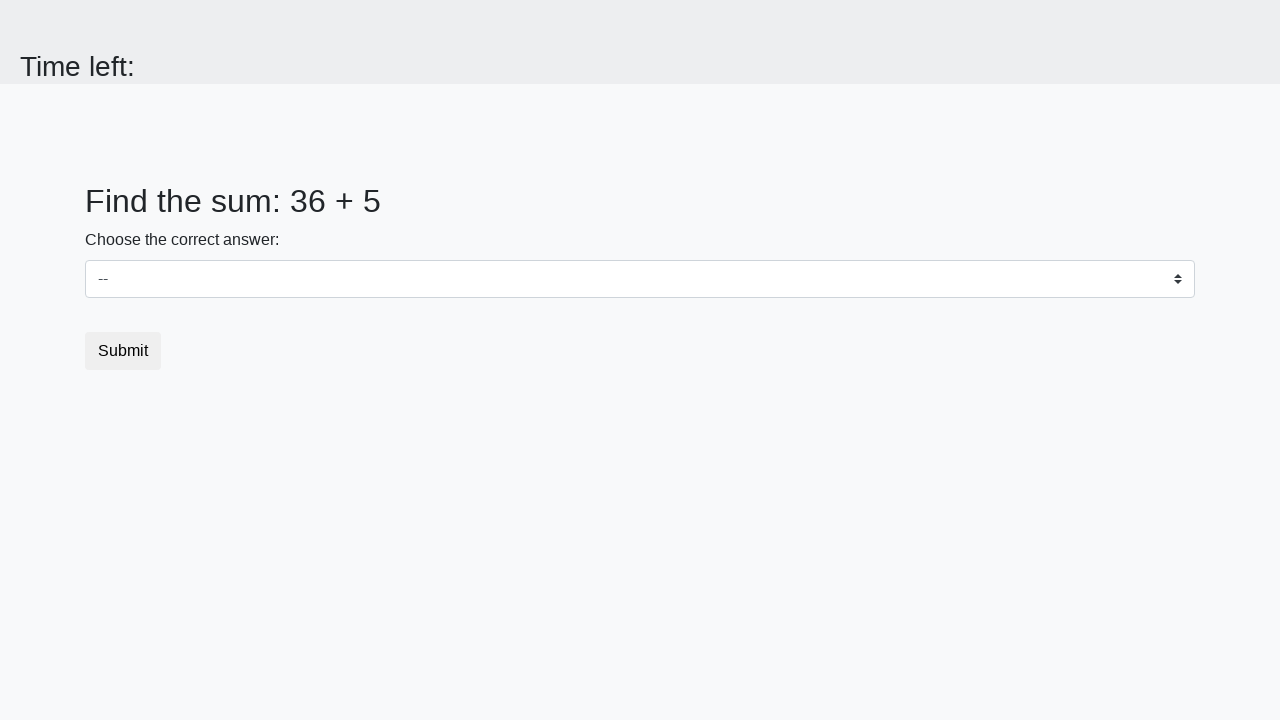

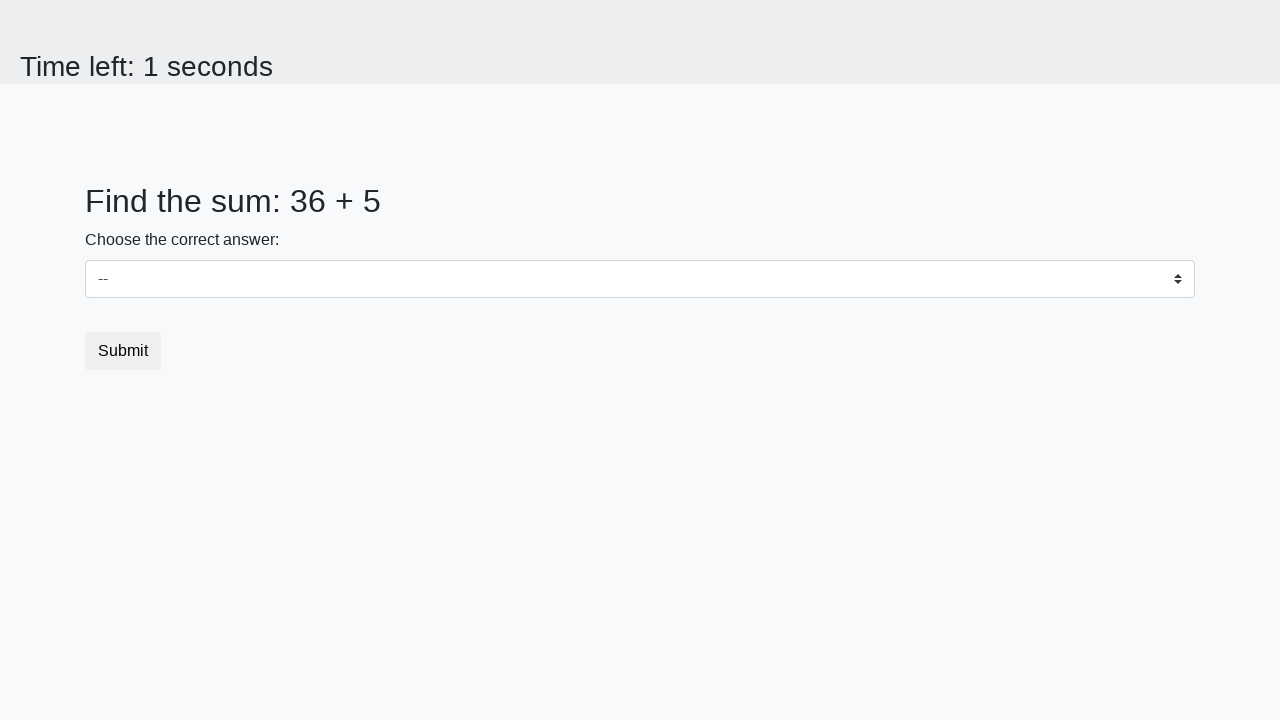